Tests scrolling functionality by scrolling to the bottom of the page using JavaScript execution

Starting URL: https://www.dream11.com/

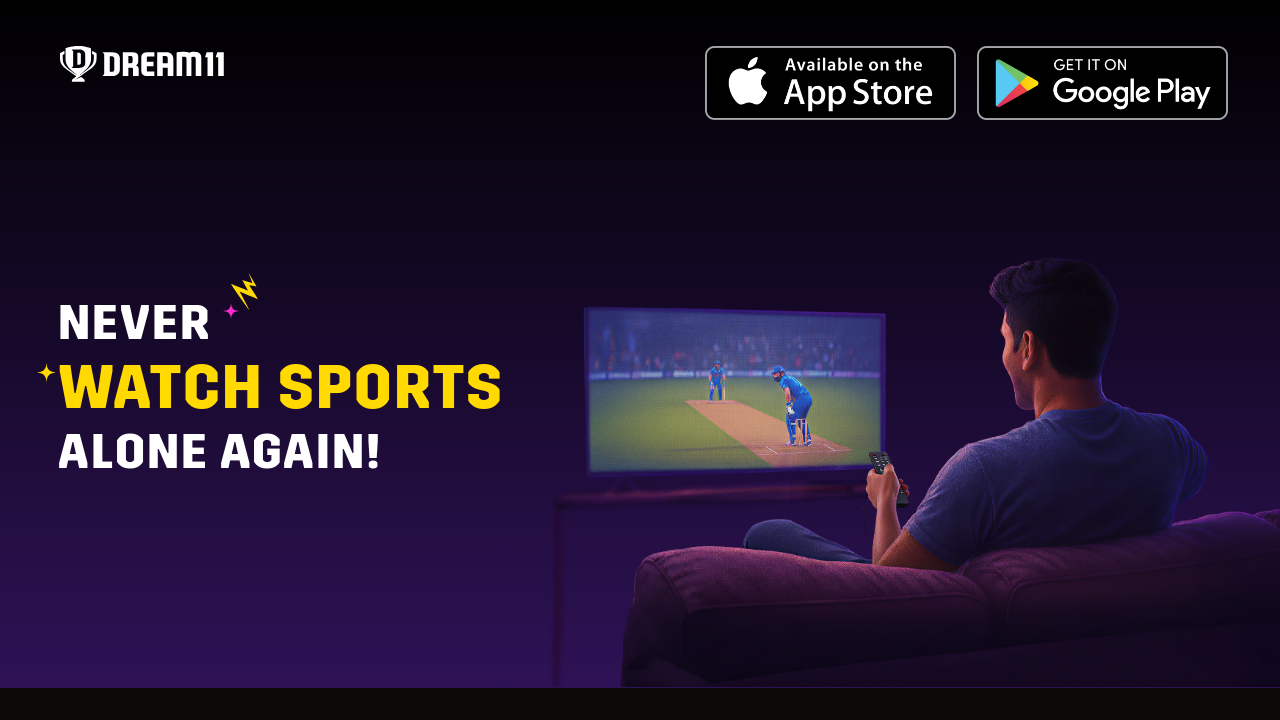

Scrolled to the bottom of the page using JavaScript execution
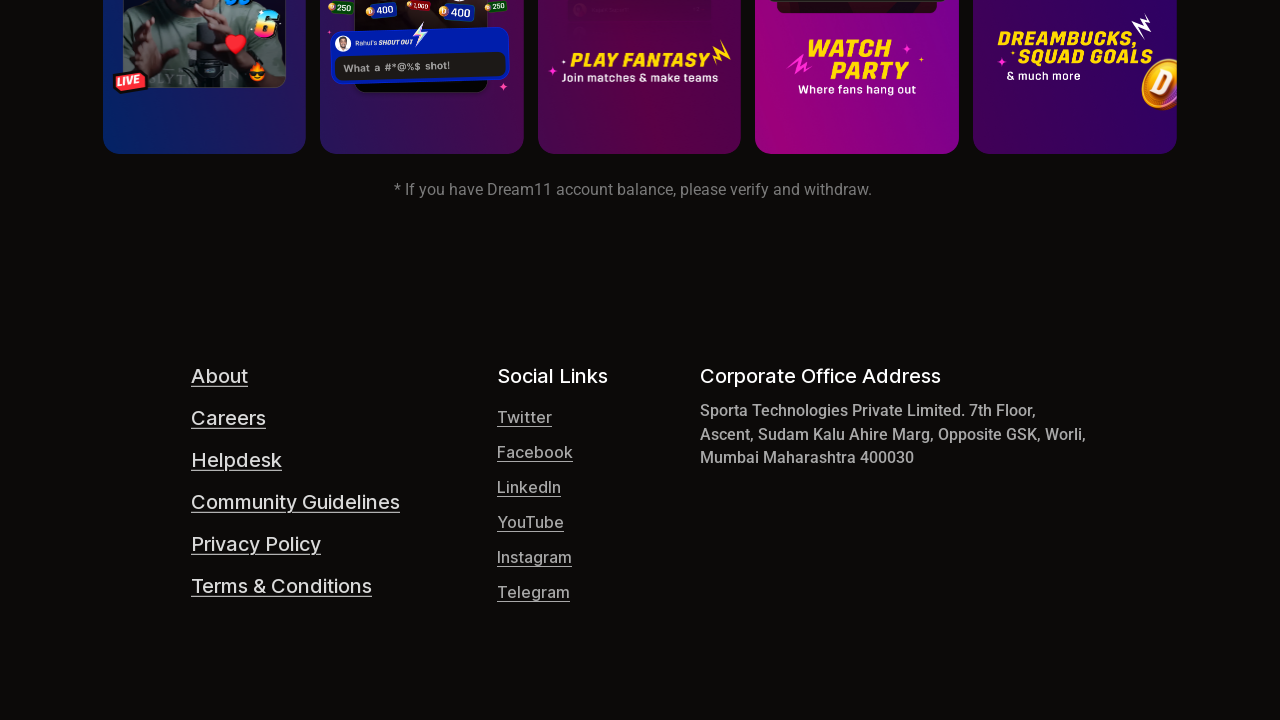

Waited 1 second for lazy-loaded content to load
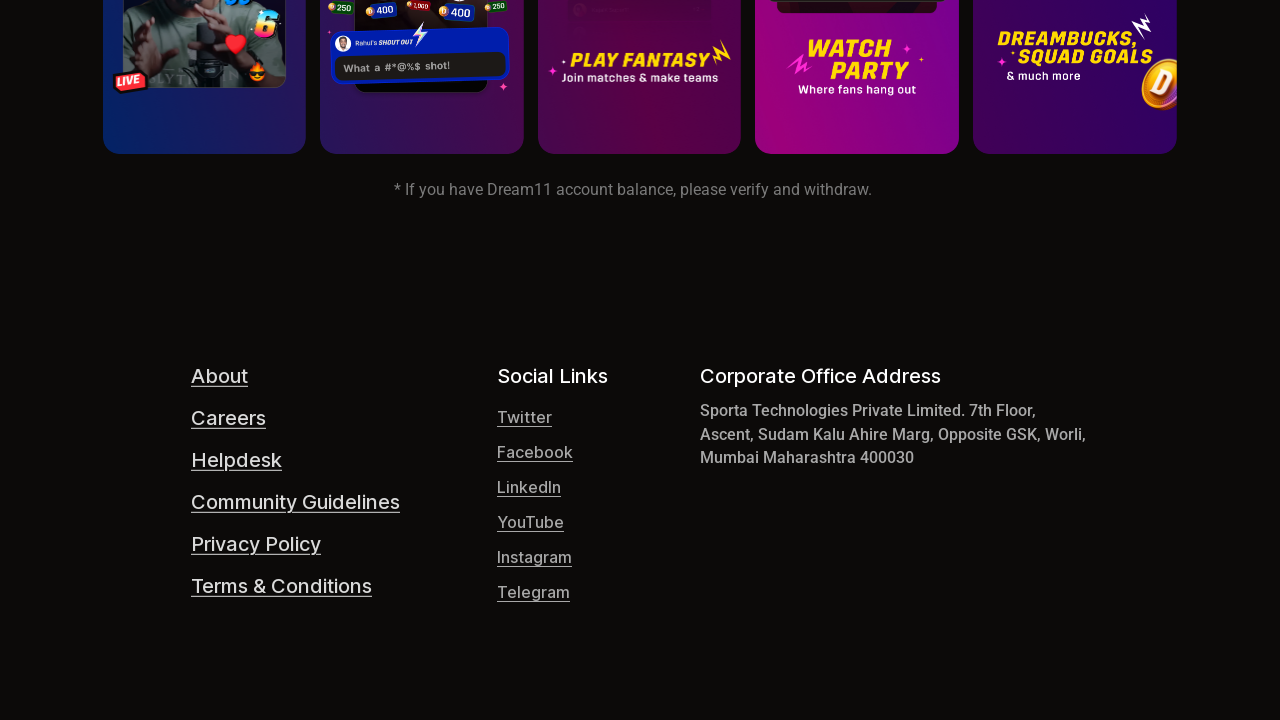

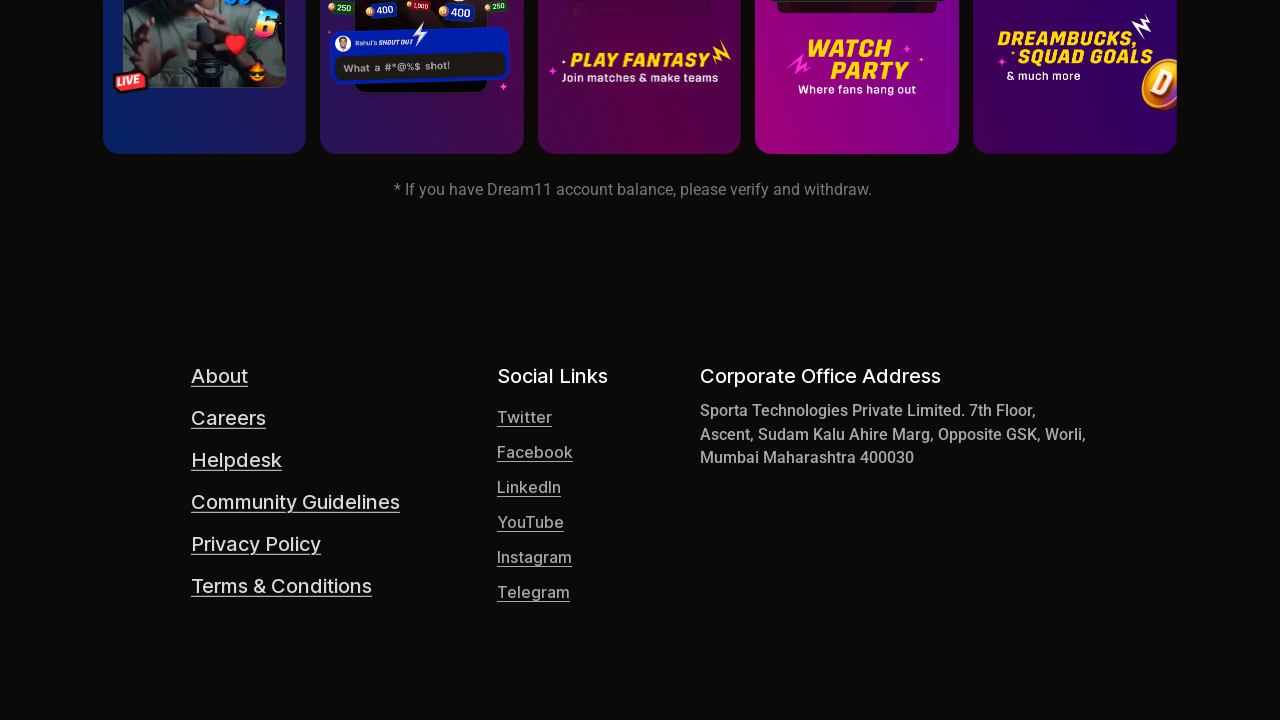